Tests alert handling functionality by triggering different types of alerts (standard alert and confirm dialog) and interacting with them

Starting URL: https://rahulshettyacademy.com/AutomationPractice/

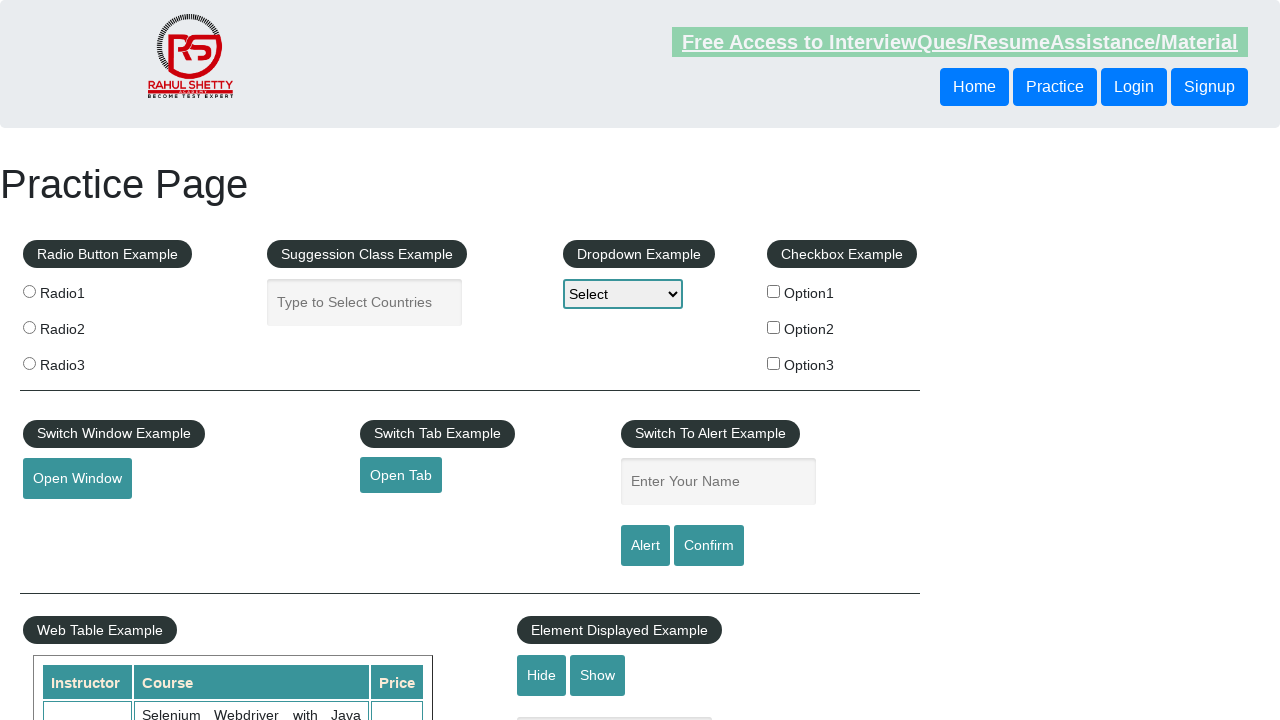

Filled name field with 'Rahul' on #name
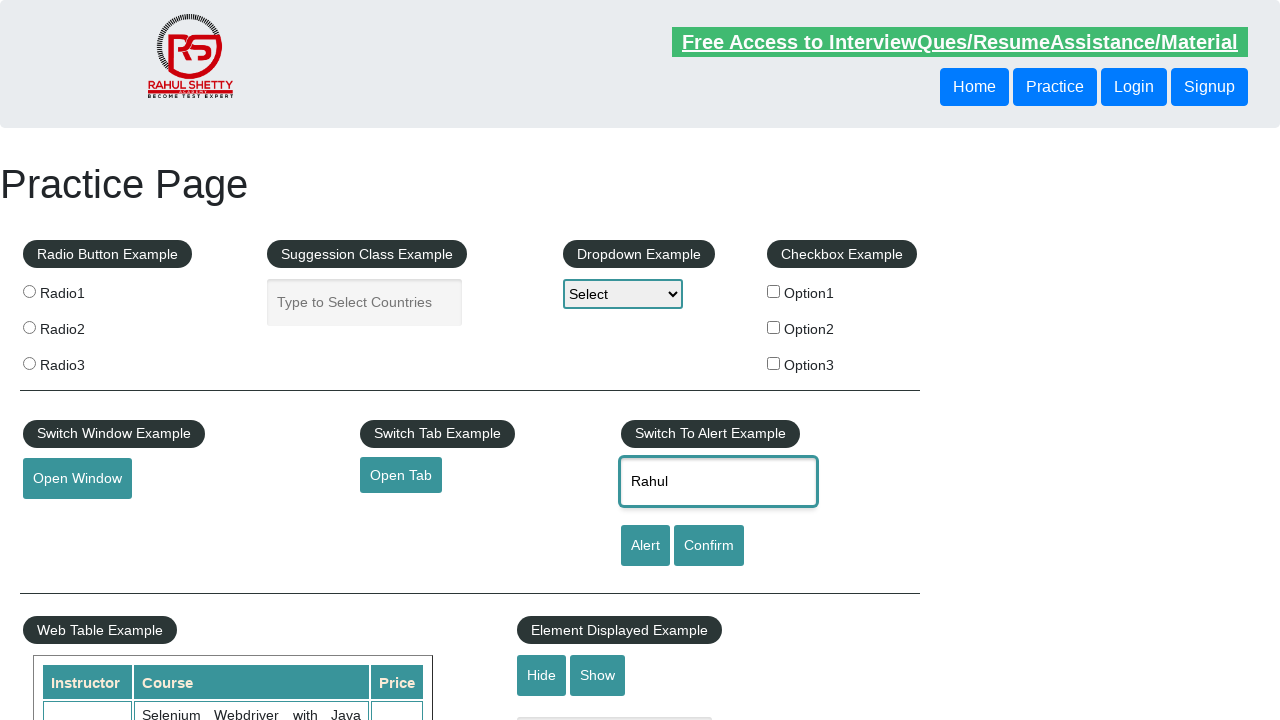

Clicked alert button to trigger standard alert at (645, 546) on [id='alertbtn']
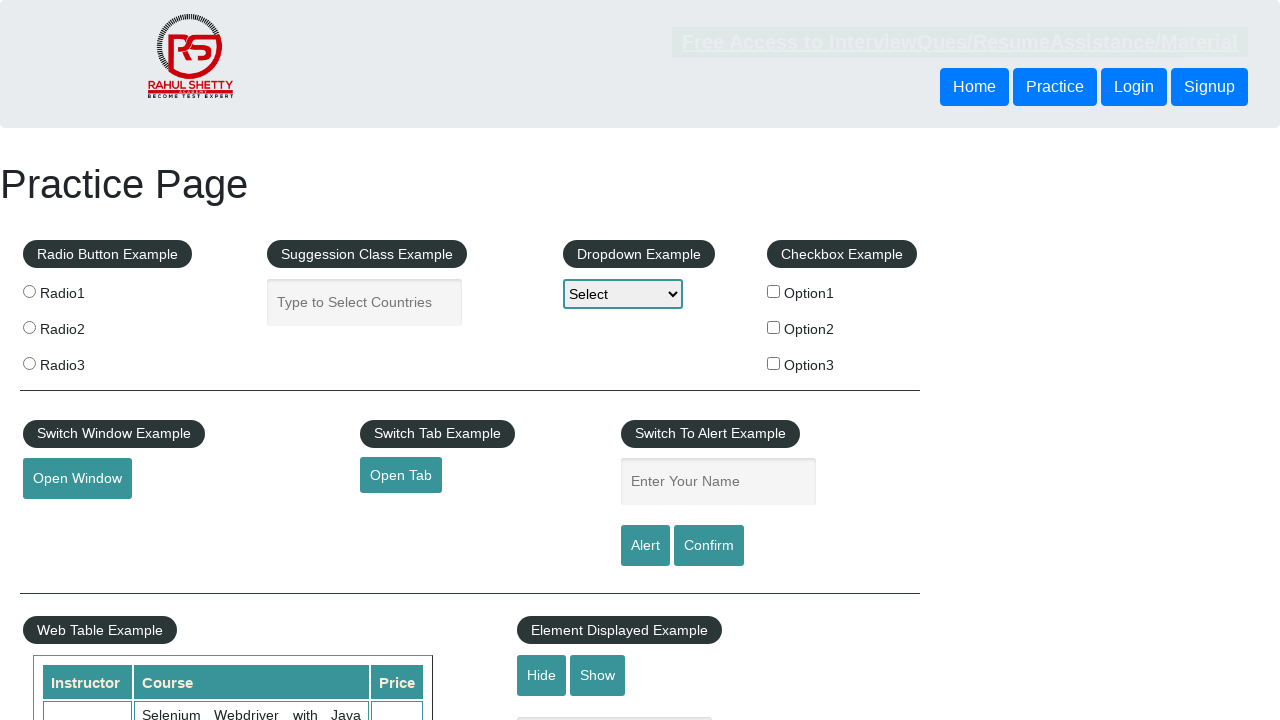

Set up dialog handler to accept alerts
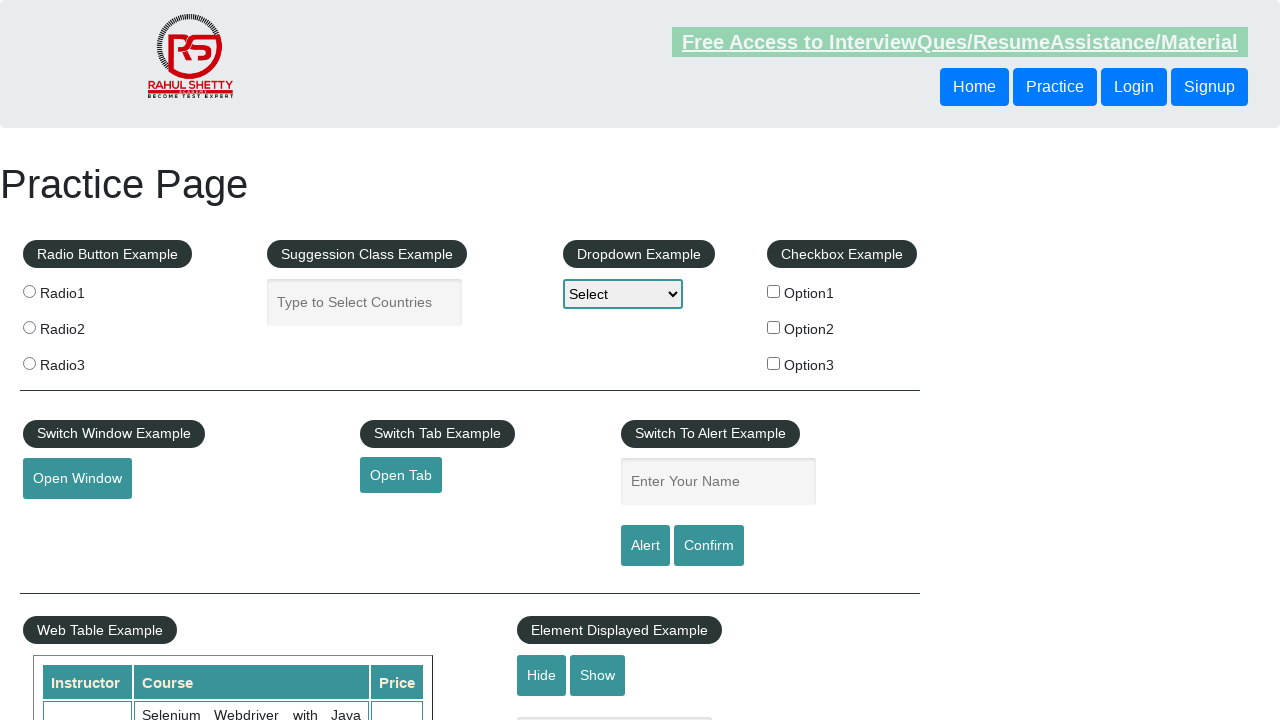

Clicked confirm button to trigger confirm dialog at (709, 546) on #confirmbtn
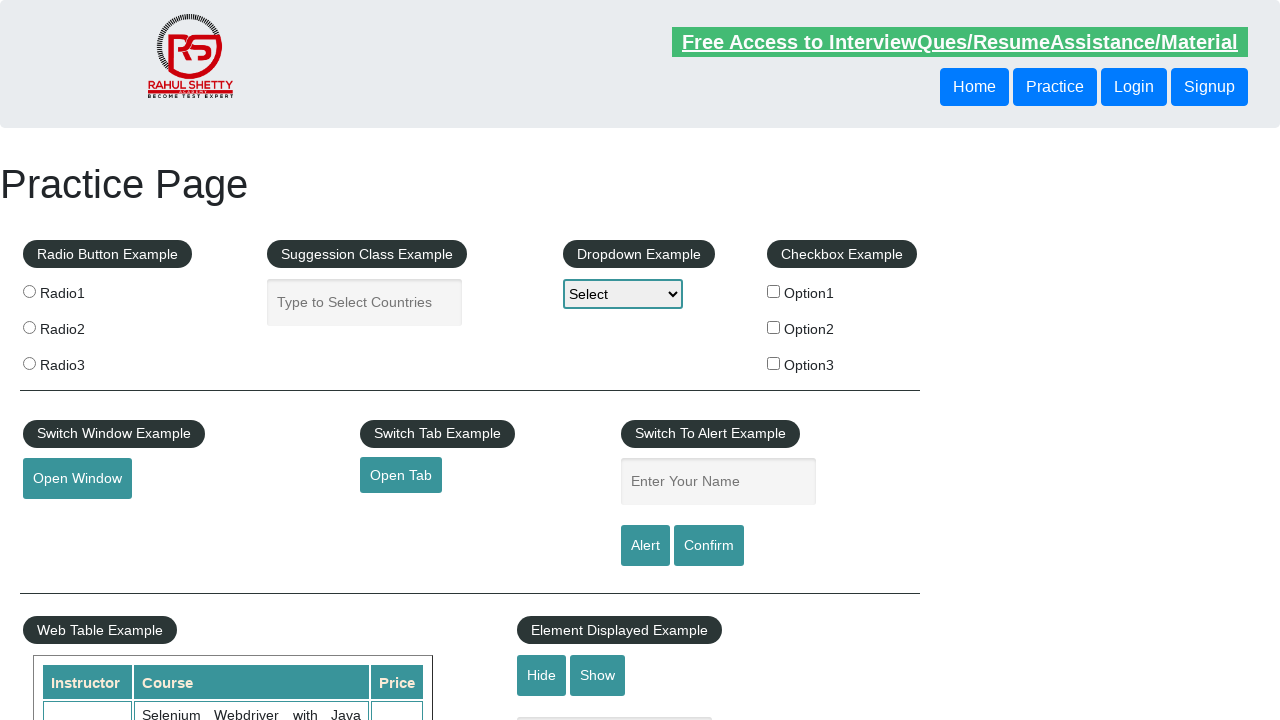

Set up dialog handler to dismiss confirm dialog
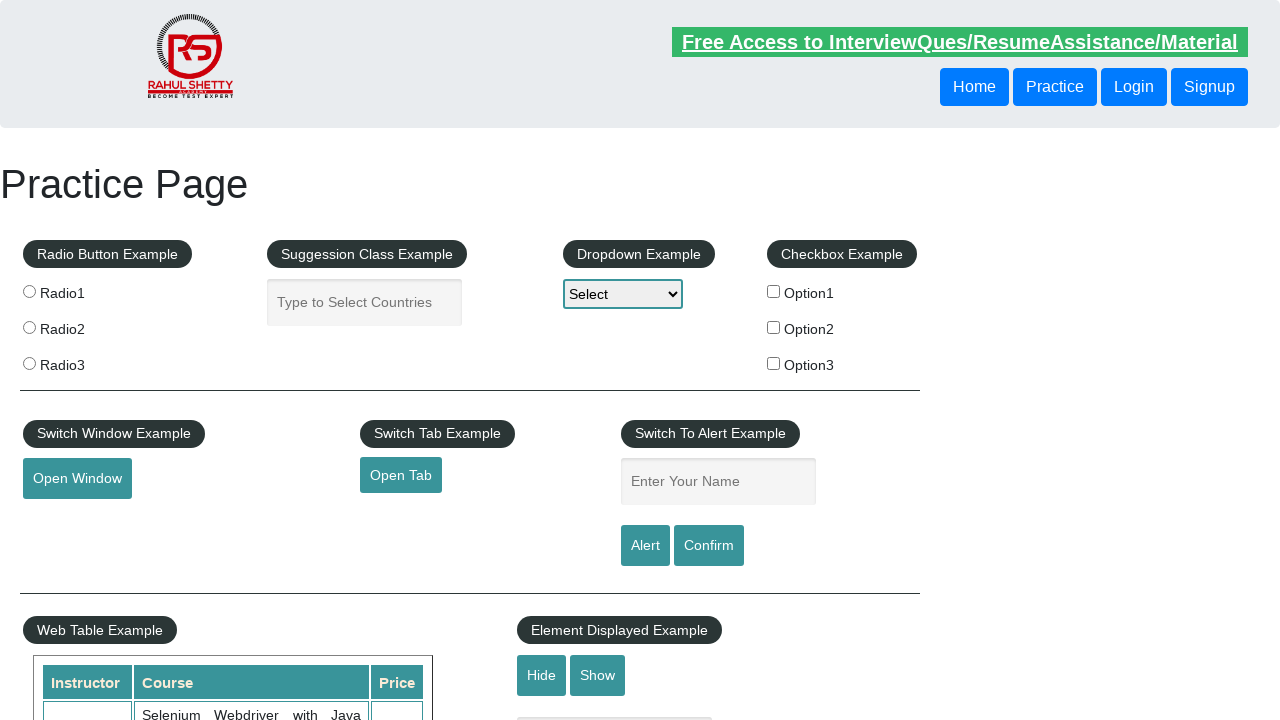

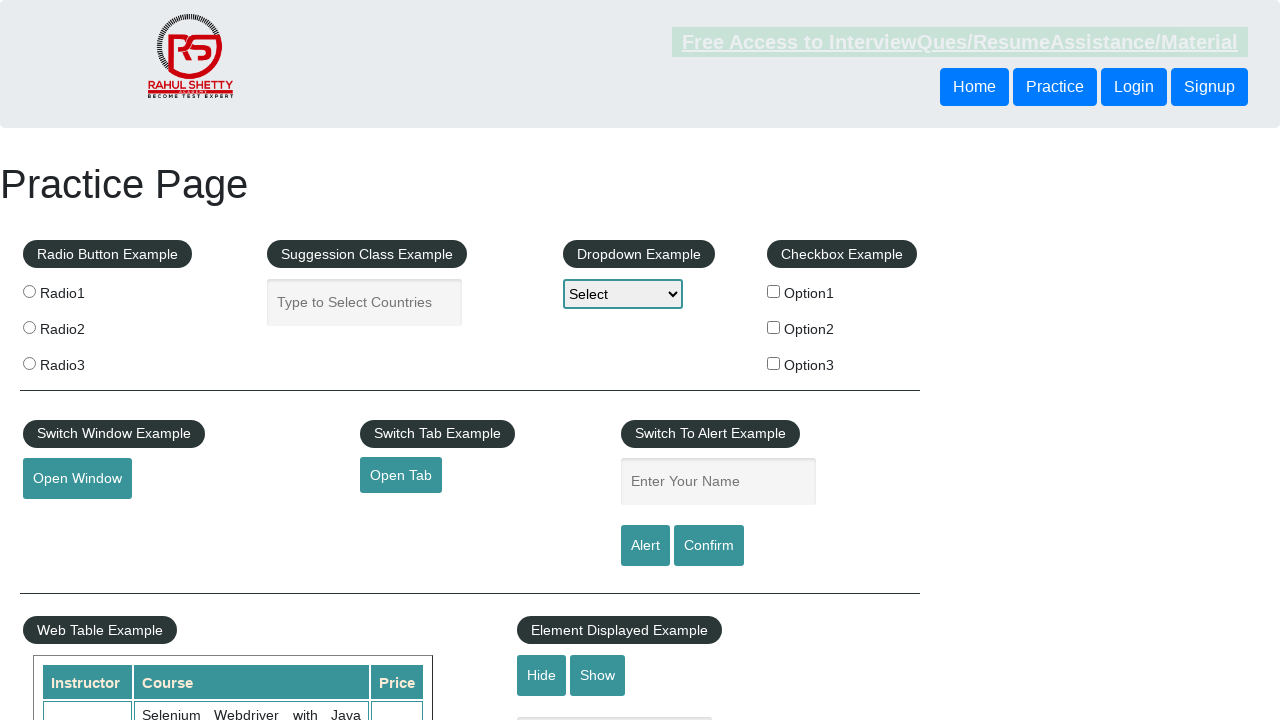